Tests the forgot password flow by navigating through help links and attempting to search for an account without completing the CAPTCHA

Starting URL: https://store.steampowered.com/login/

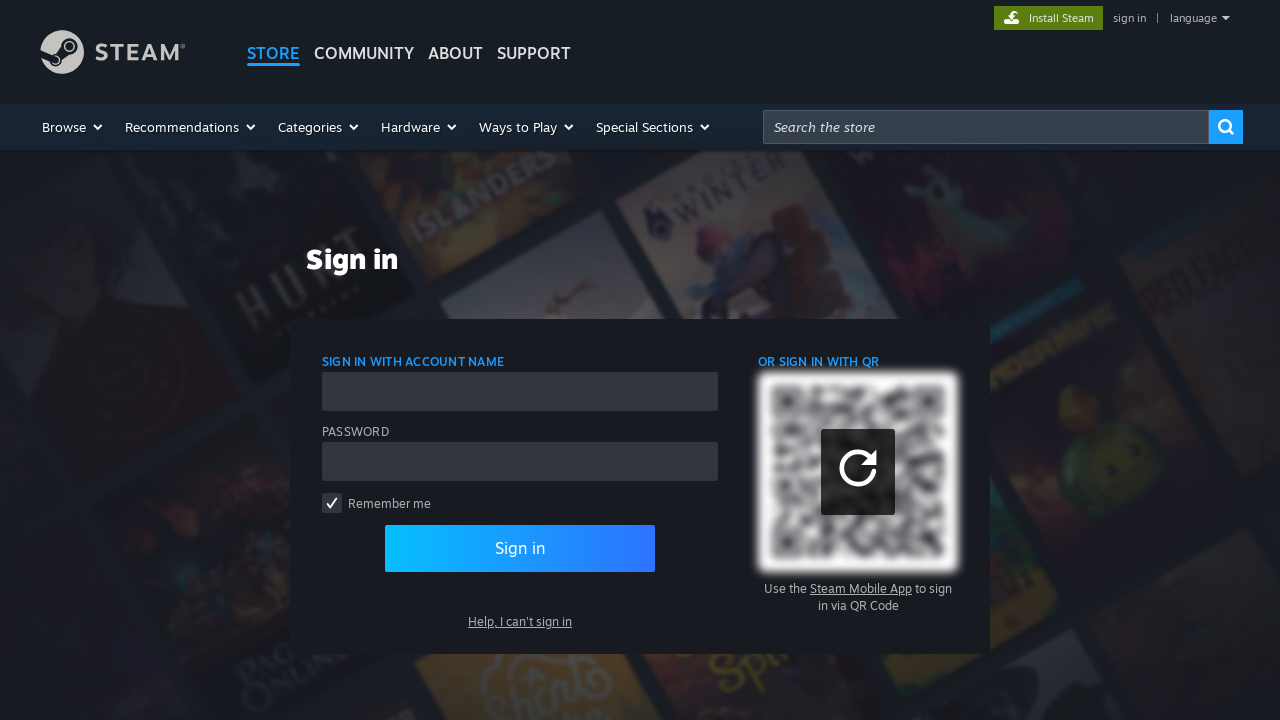

Clicked 'Help, I can't sign in' link on Steam login page at (520, 622) on internal:role=link[name="Help, I can't sign in"i]
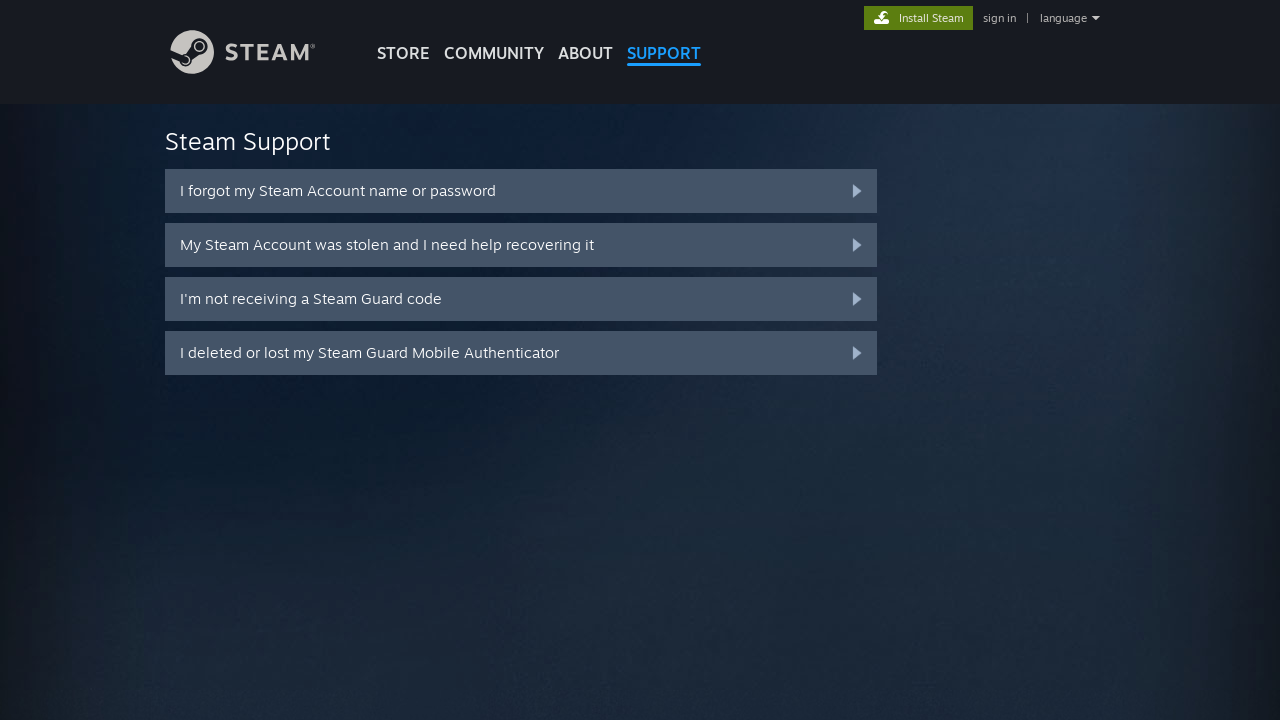

Clicked 'I forgot my Steam Account' link at (521, 191) on internal:role=link[name="I forgot my Steam Account"i]
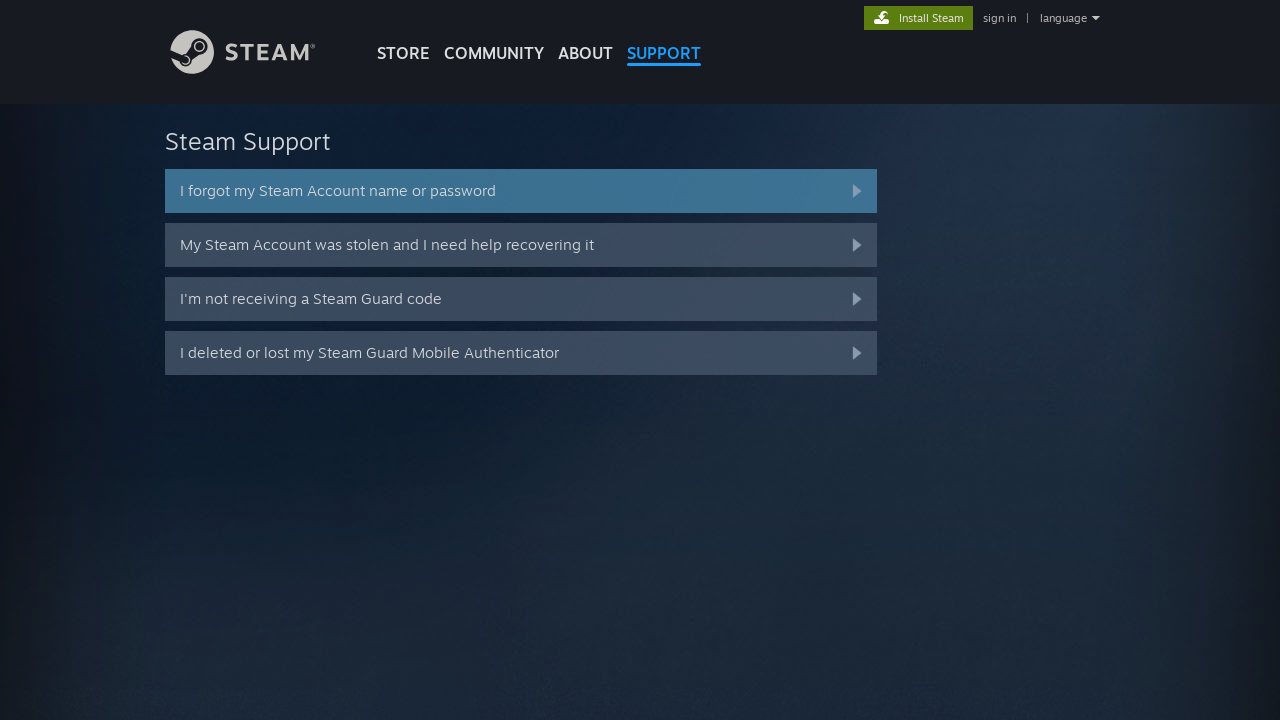

Clicked the search input field for account recovery at (344, 306) on #forgot_login_search
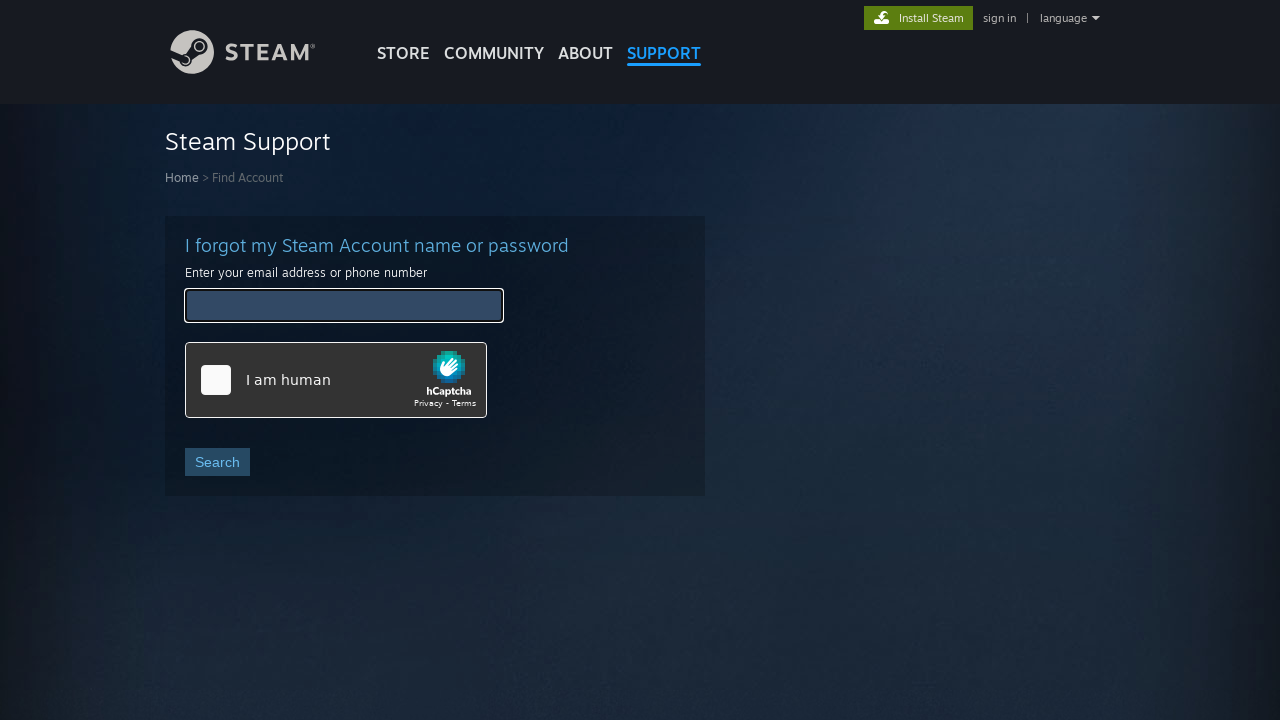

Filled search field with test email 'testuser987@gmail.com' on #forgot_login_search
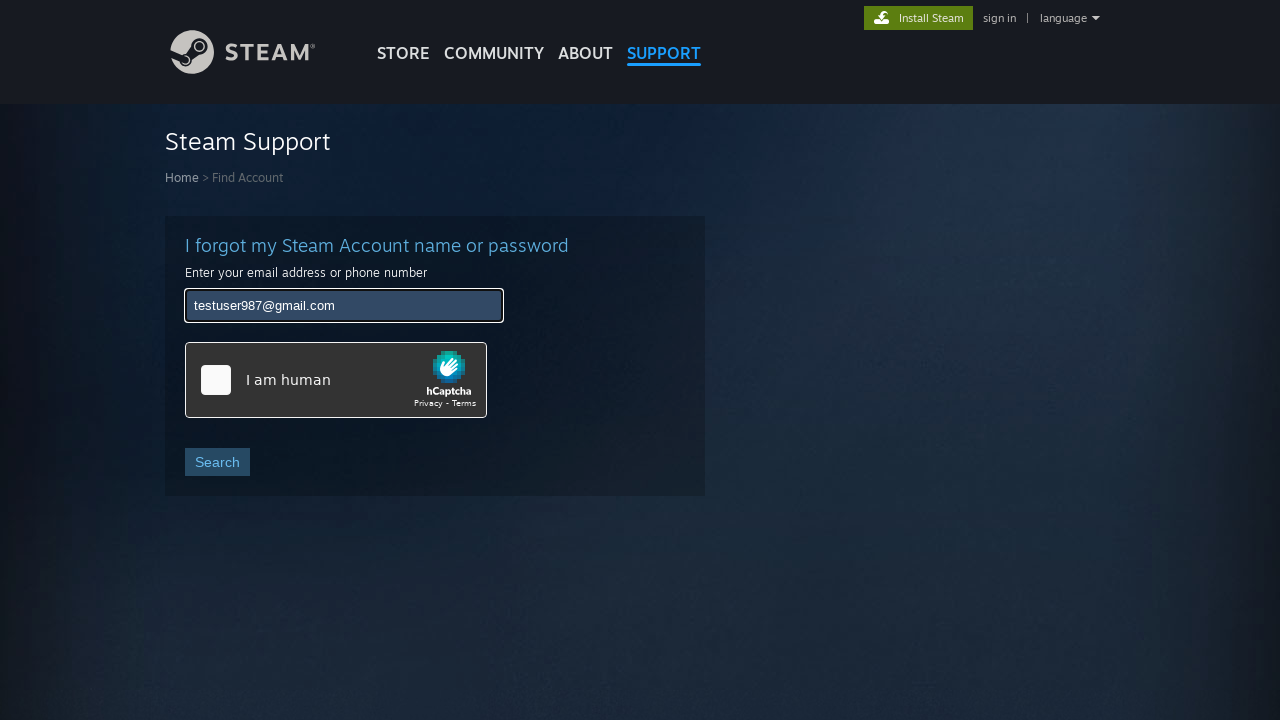

Clicked Search button to attempt account search without CAPTCHA at (218, 462) on internal:role=button[name="Search"i]
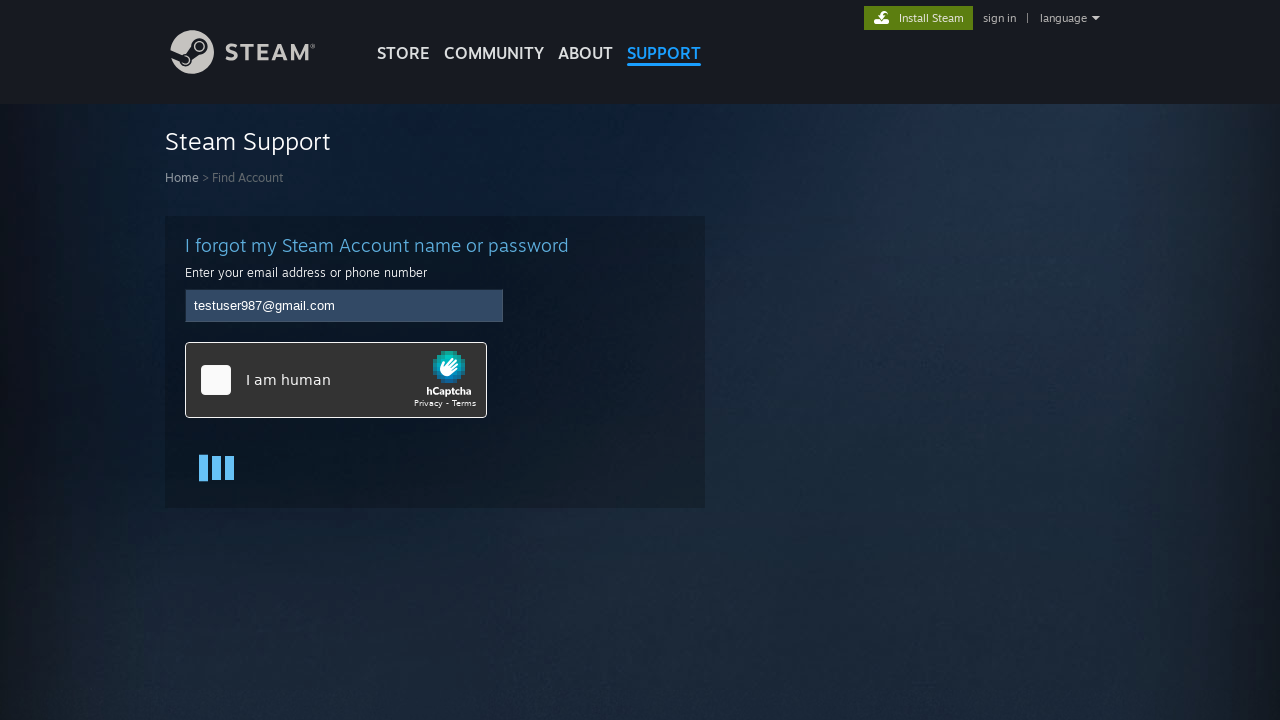

CAPTCHA error message appeared as expected
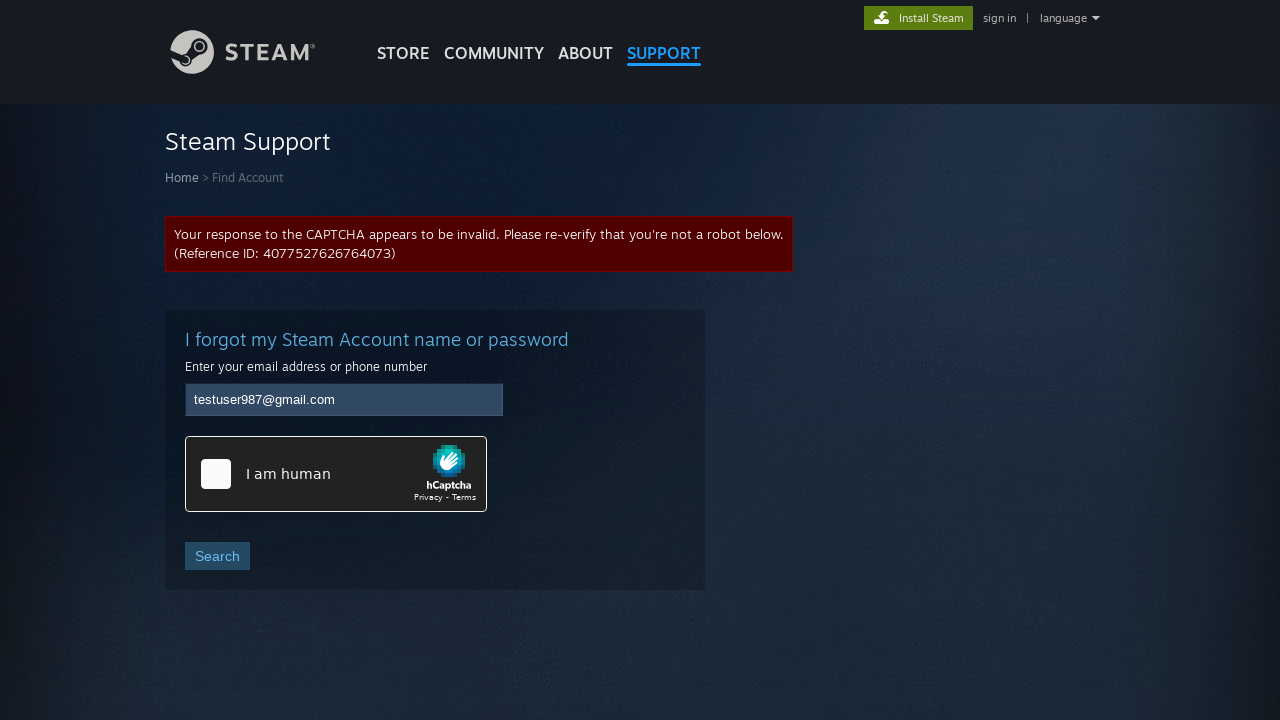

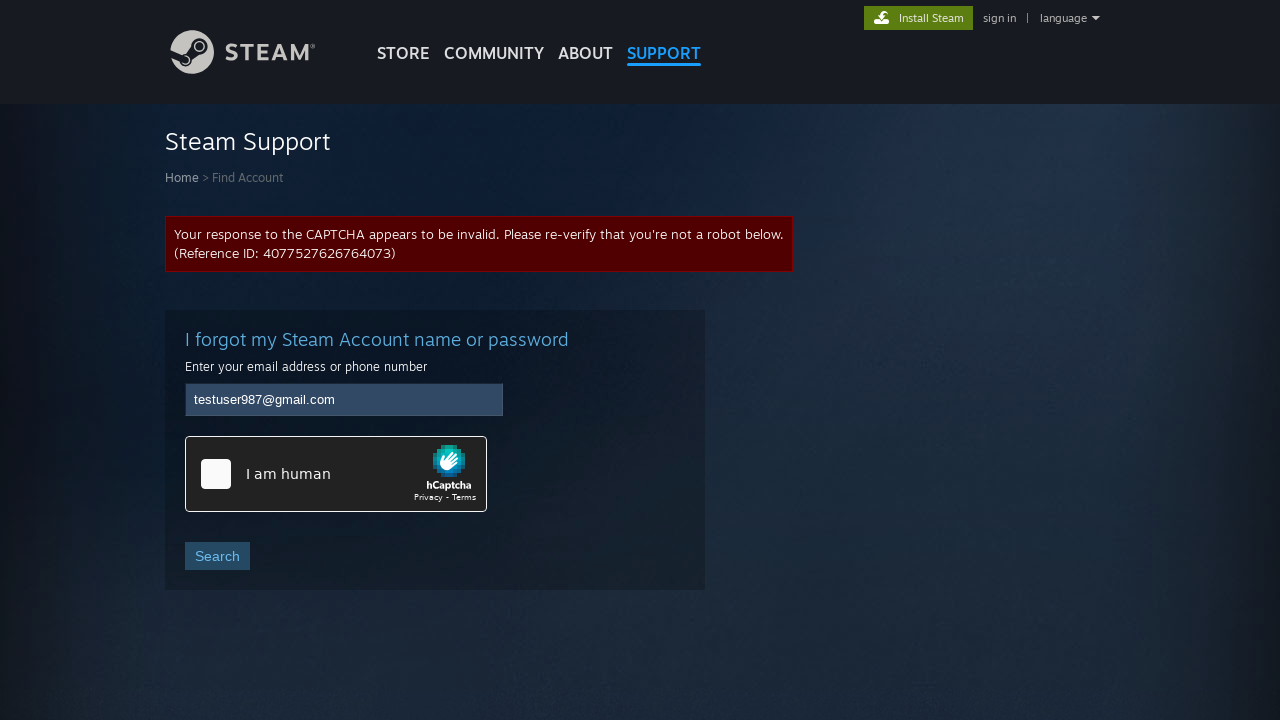